Tests basic page loading by navigating to a website (cross-browser testing example)

Starting URL: https://www.rahulshettyacademy.com

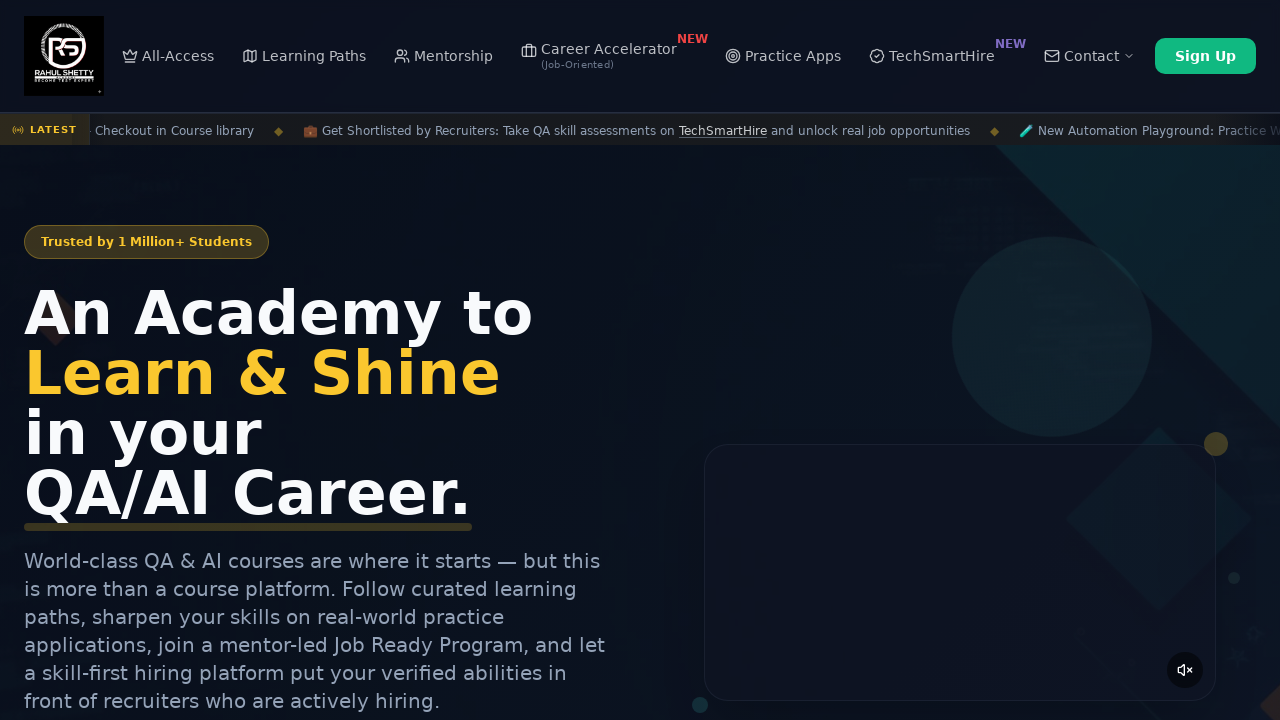

Navigated to https://www.rahulshettyacademy.com and waited for page to fully load (networkidle)
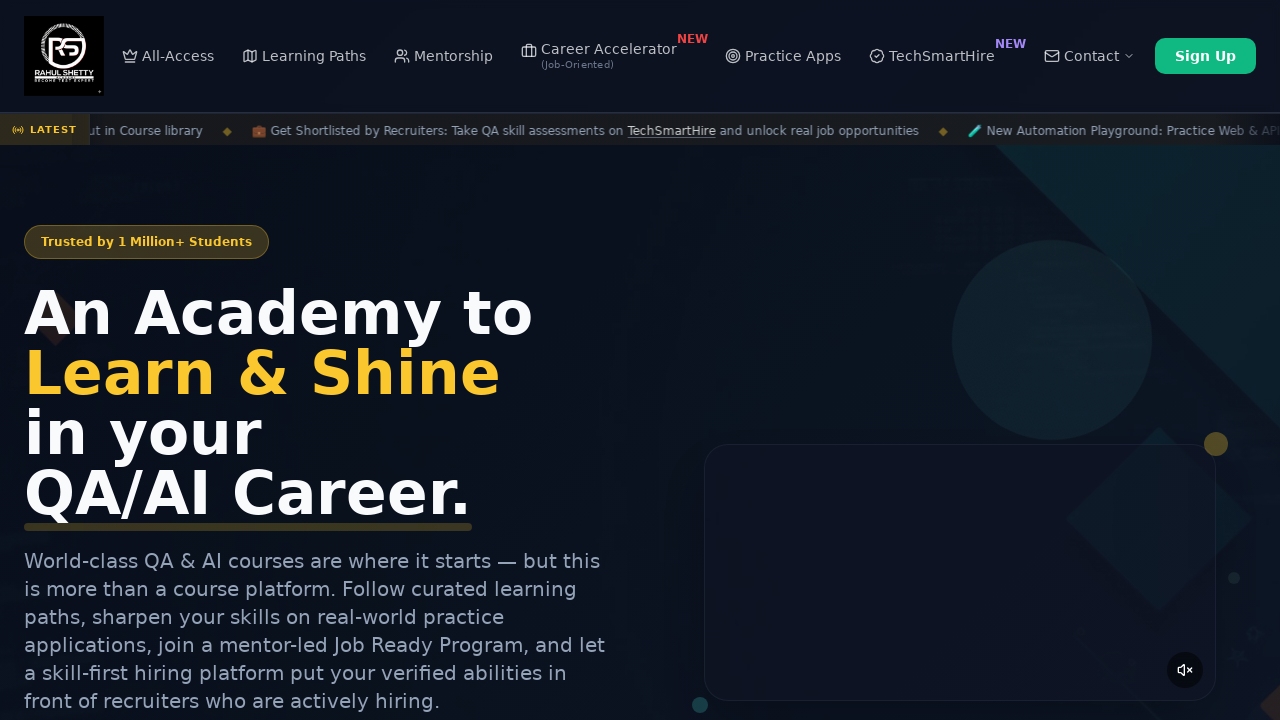

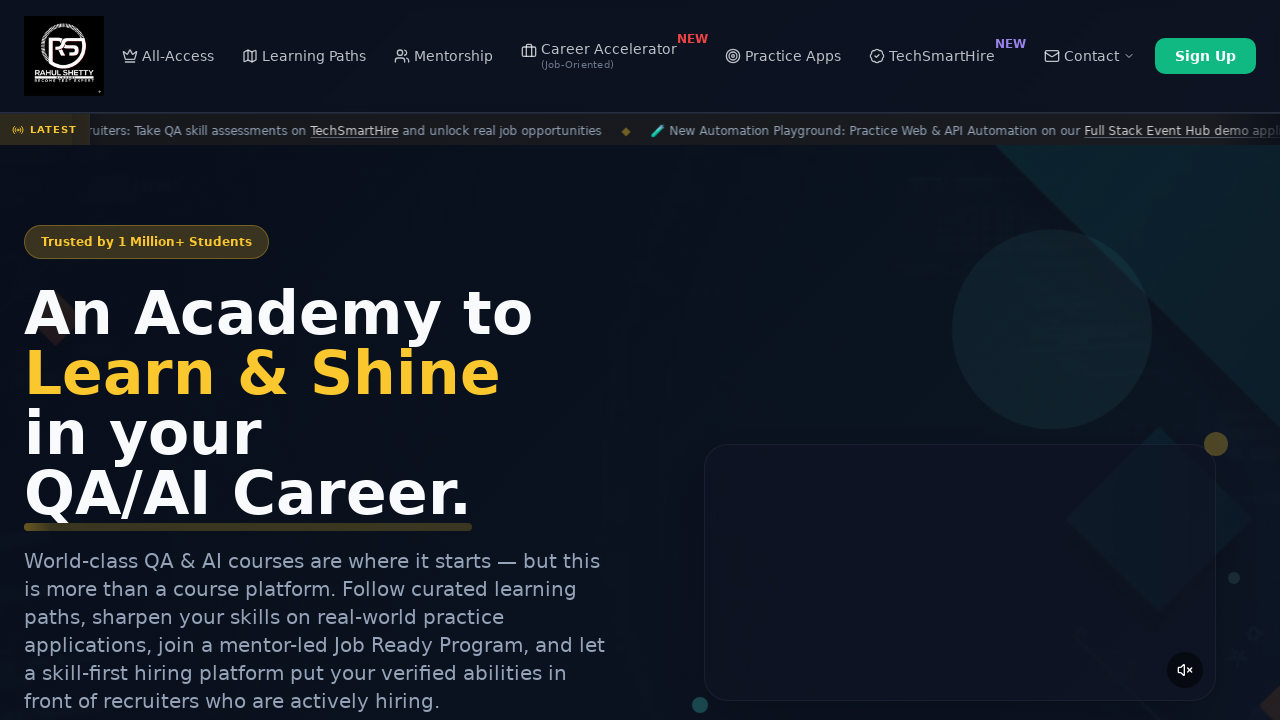